Tests A/B testing opt-out functionality by visiting the A/B test page, adding an opt-out cookie, refreshing the page, and verifying the heading changes to "No A/B Test".

Starting URL: http://the-internet.herokuapp.com/abtest

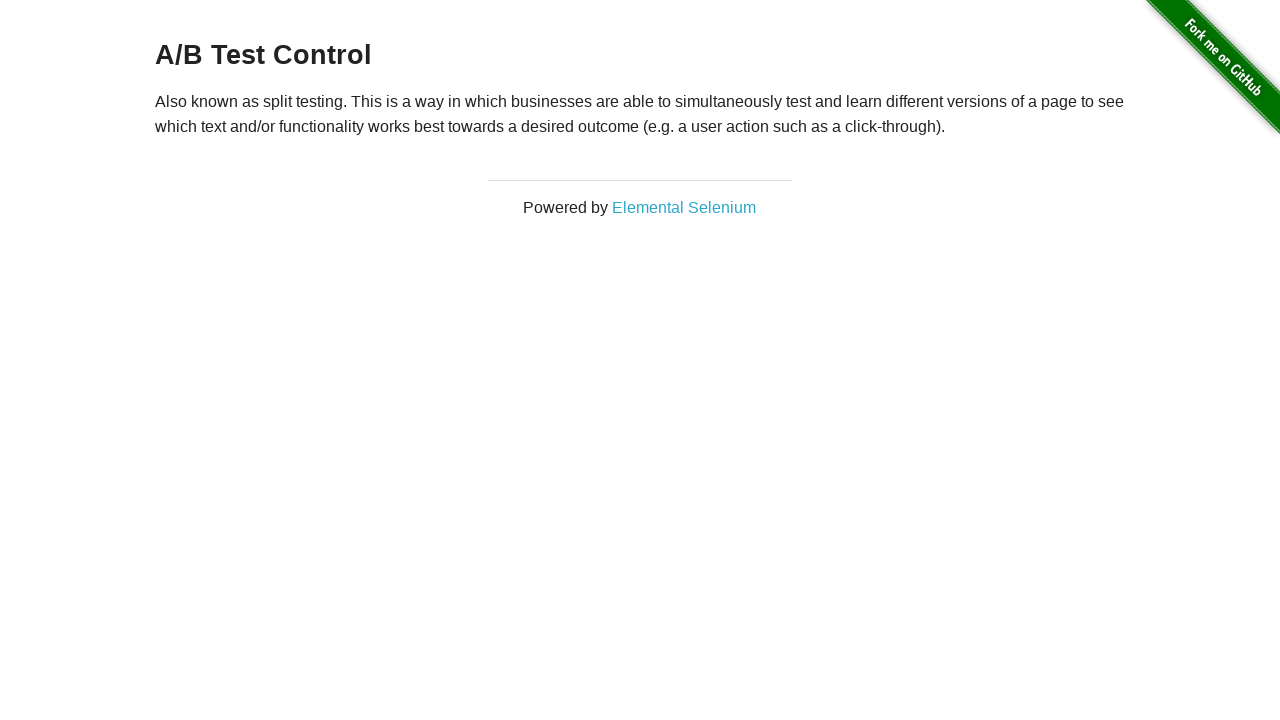

Retrieved initial heading text from page
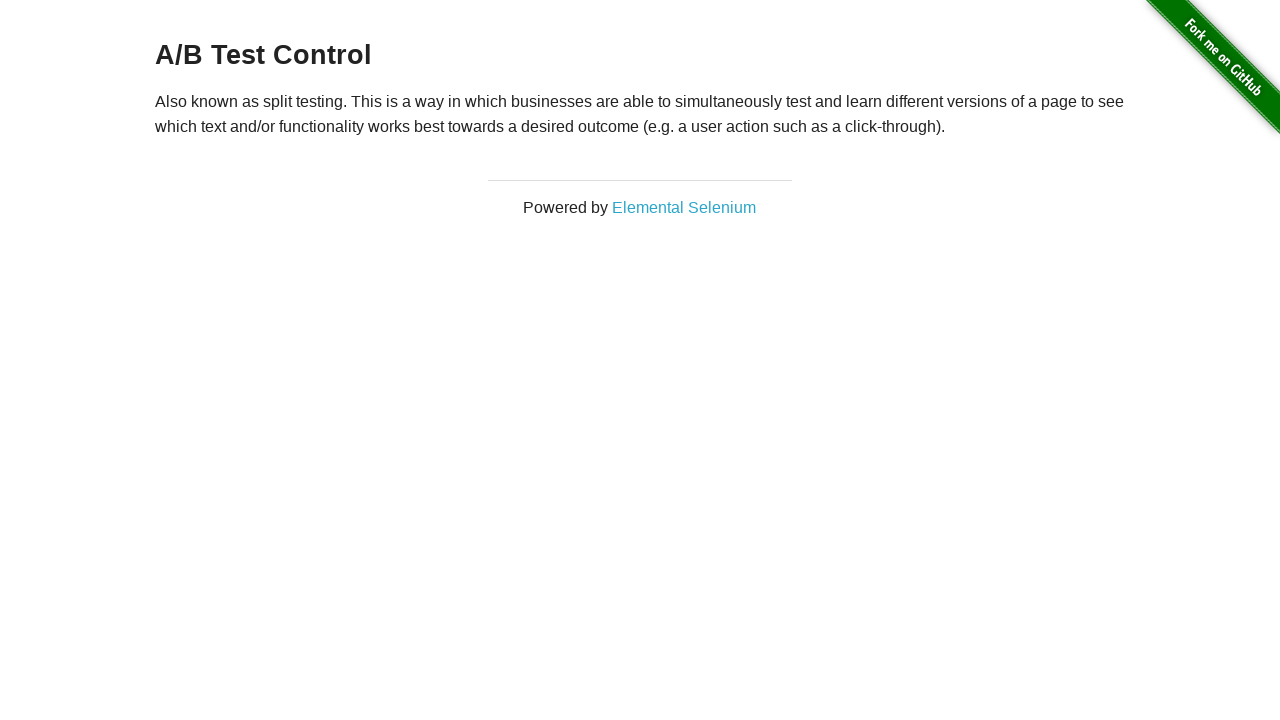

Added optimizelyOptOut cookie to opt out of A/B test
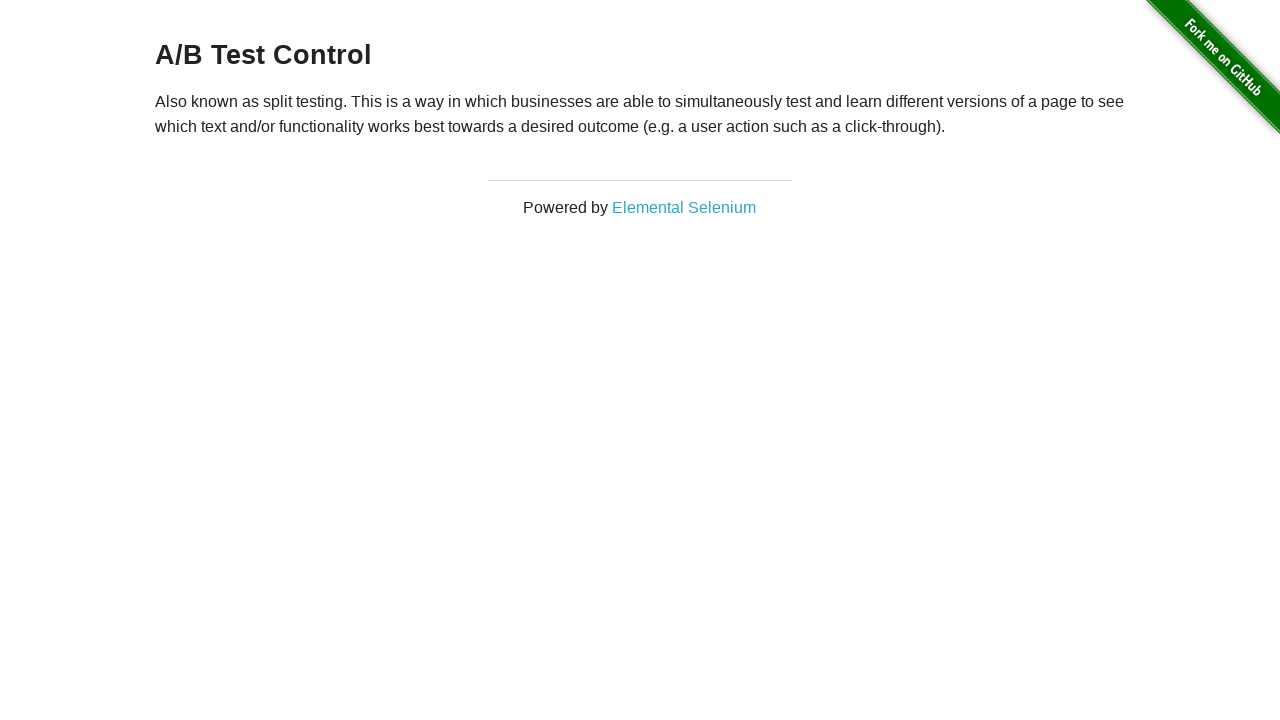

Reloaded page after adding opt-out cookie
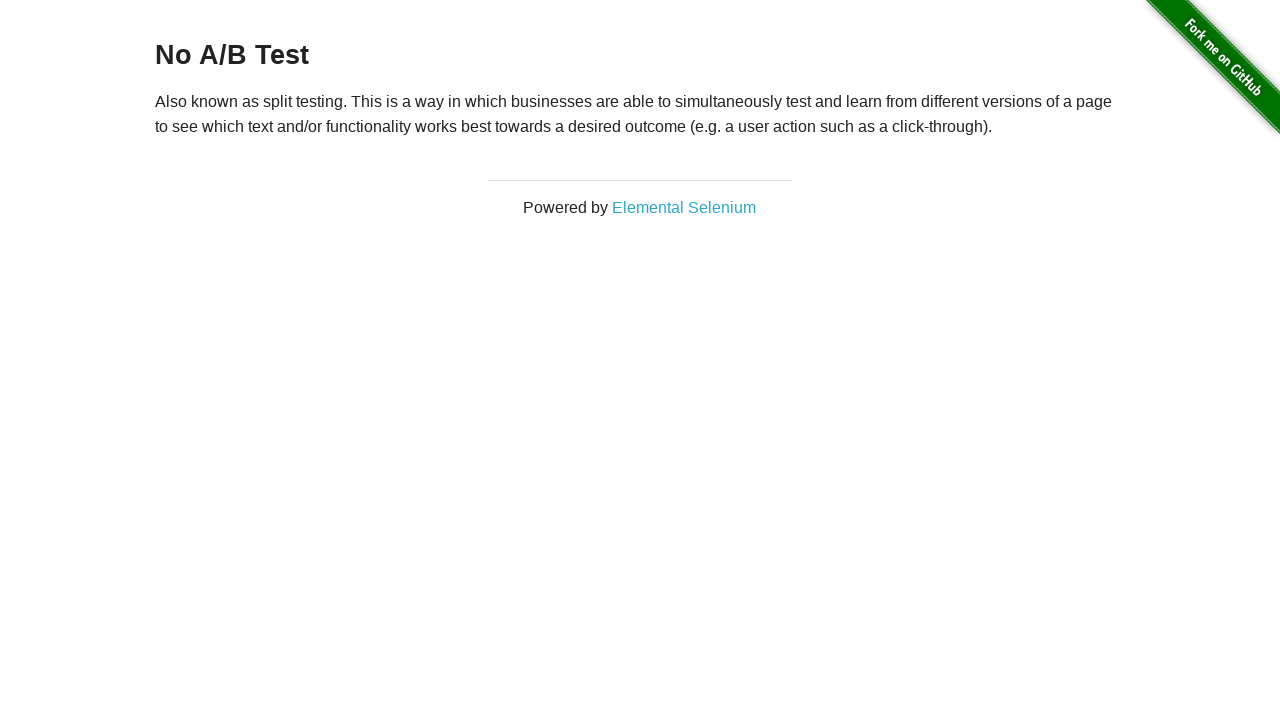

Retrieved heading text after opt-out
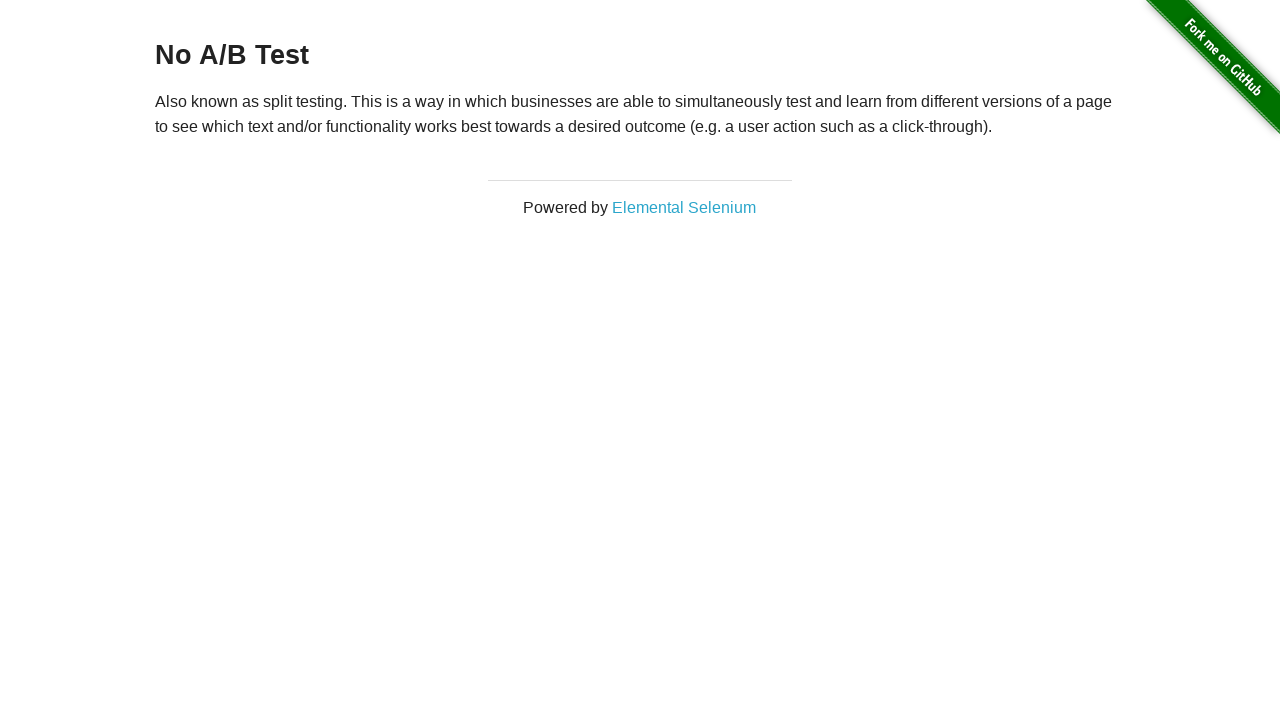

Verified heading text equals 'No A/B Test', confirming opt-out was successful
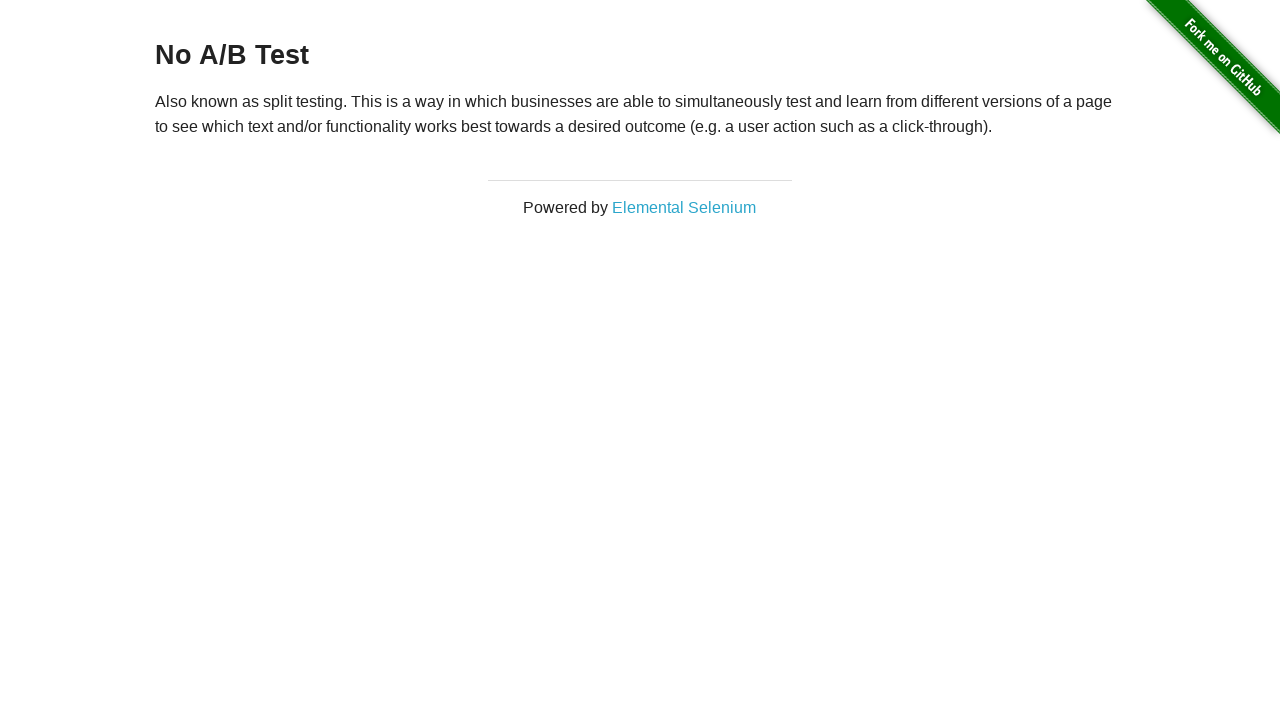

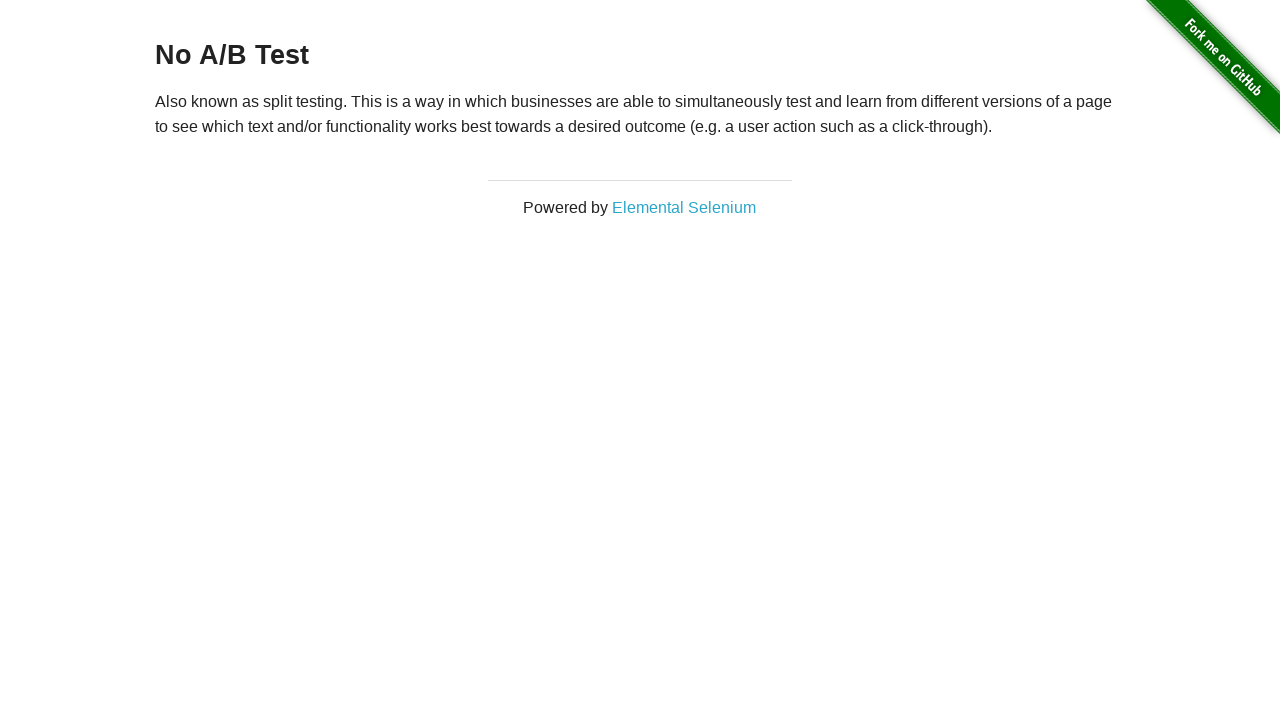